Tests that the input field clears after adding a todo item

Starting URL: https://demo.playwright.dev/todomvc

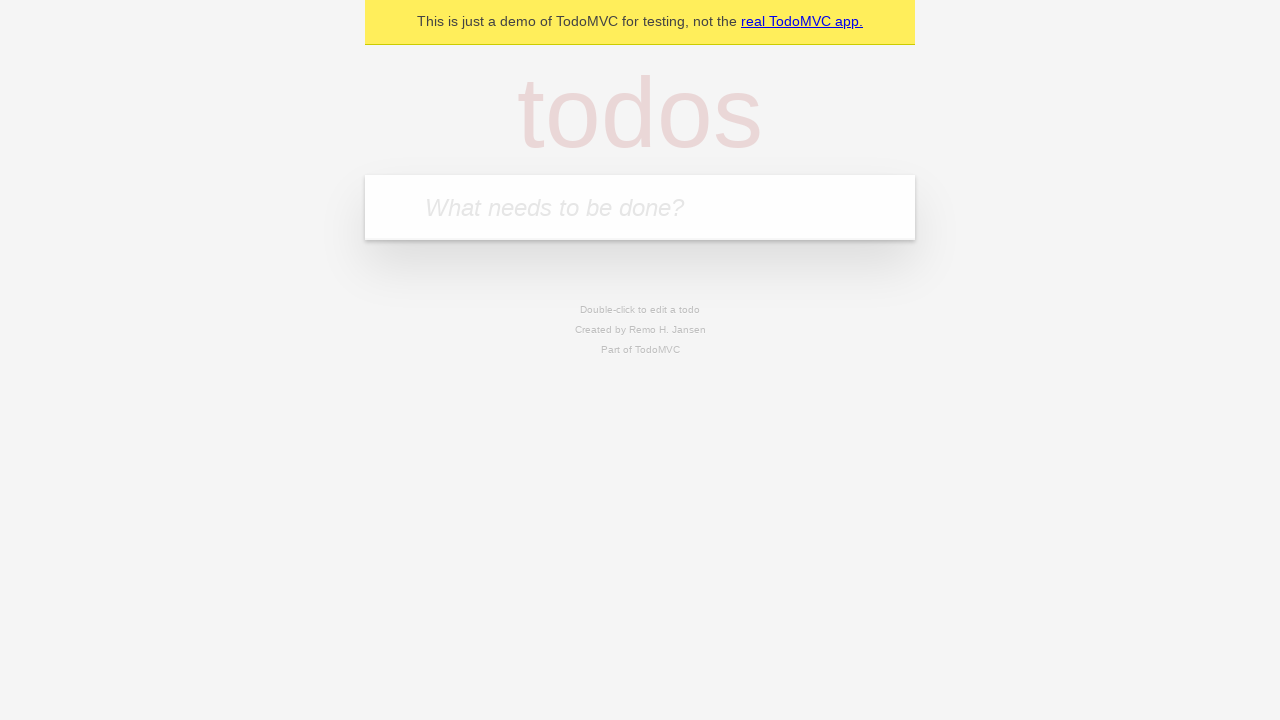

Filled input field with 'buy some cheese' on internal:attr=[placeholder="What needs to be done?"i]
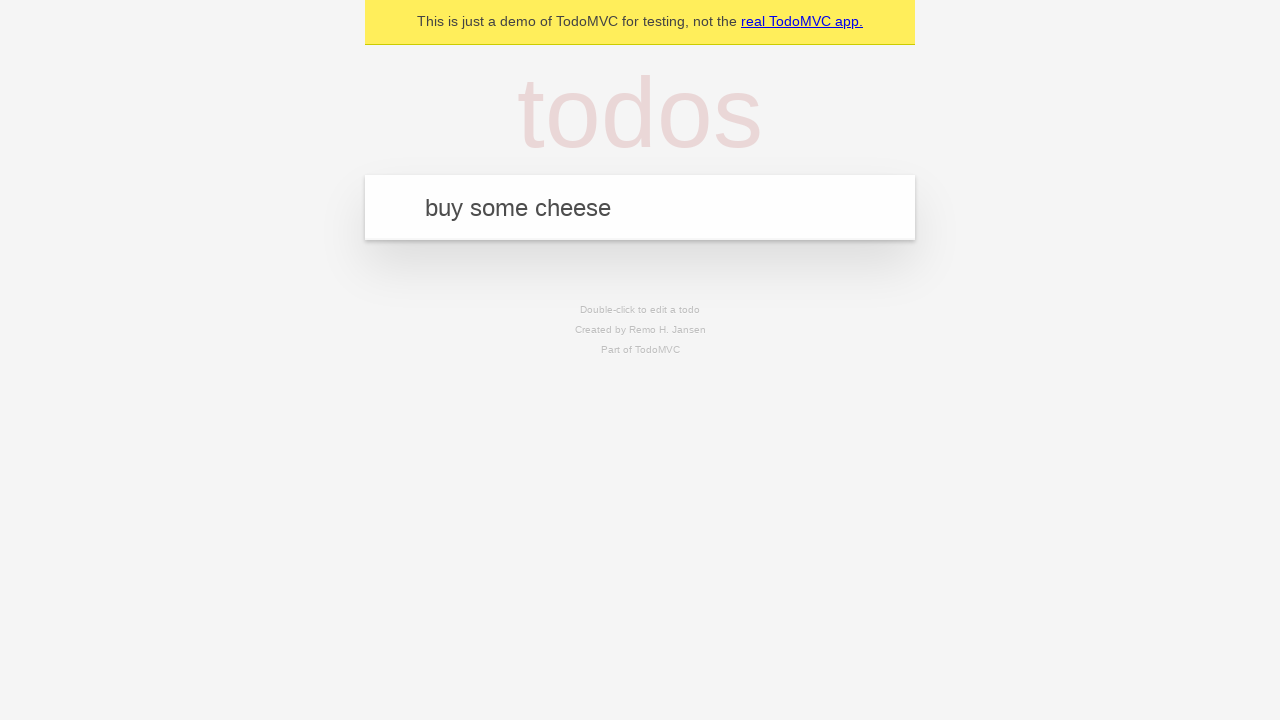

Pressed Enter to add todo item on internal:attr=[placeholder="What needs to be done?"i]
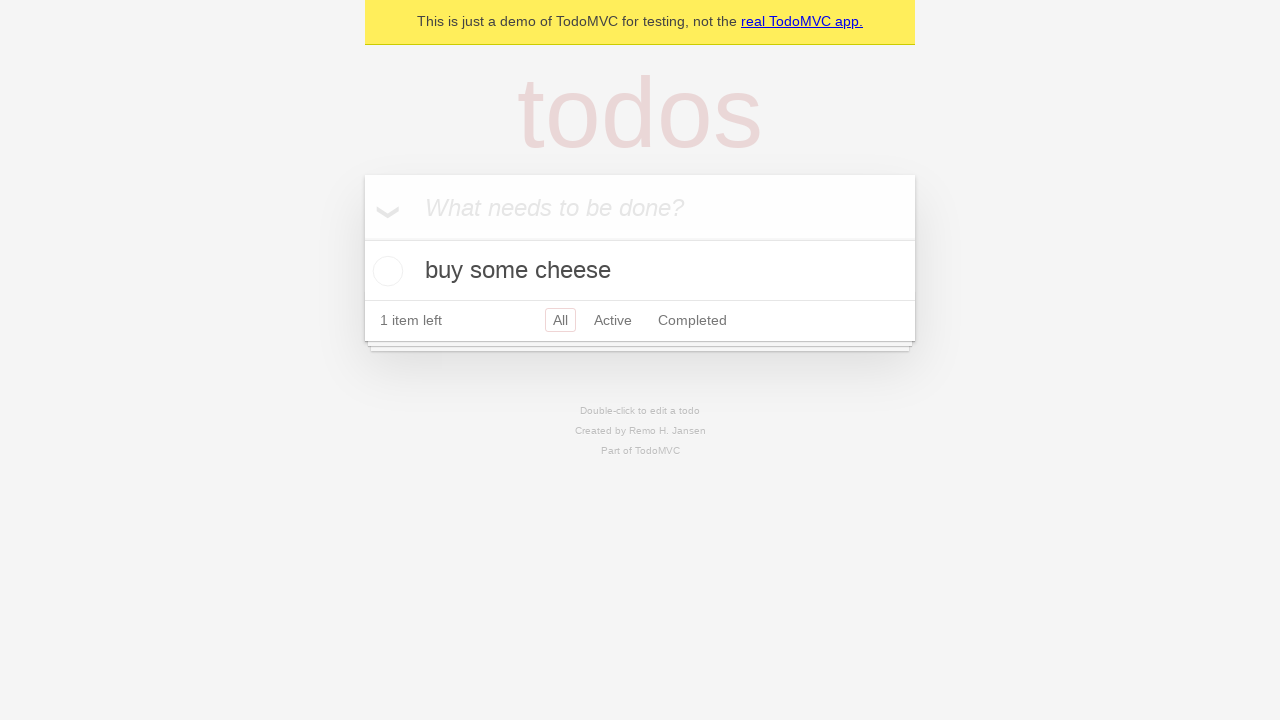

Todo item appeared in the list
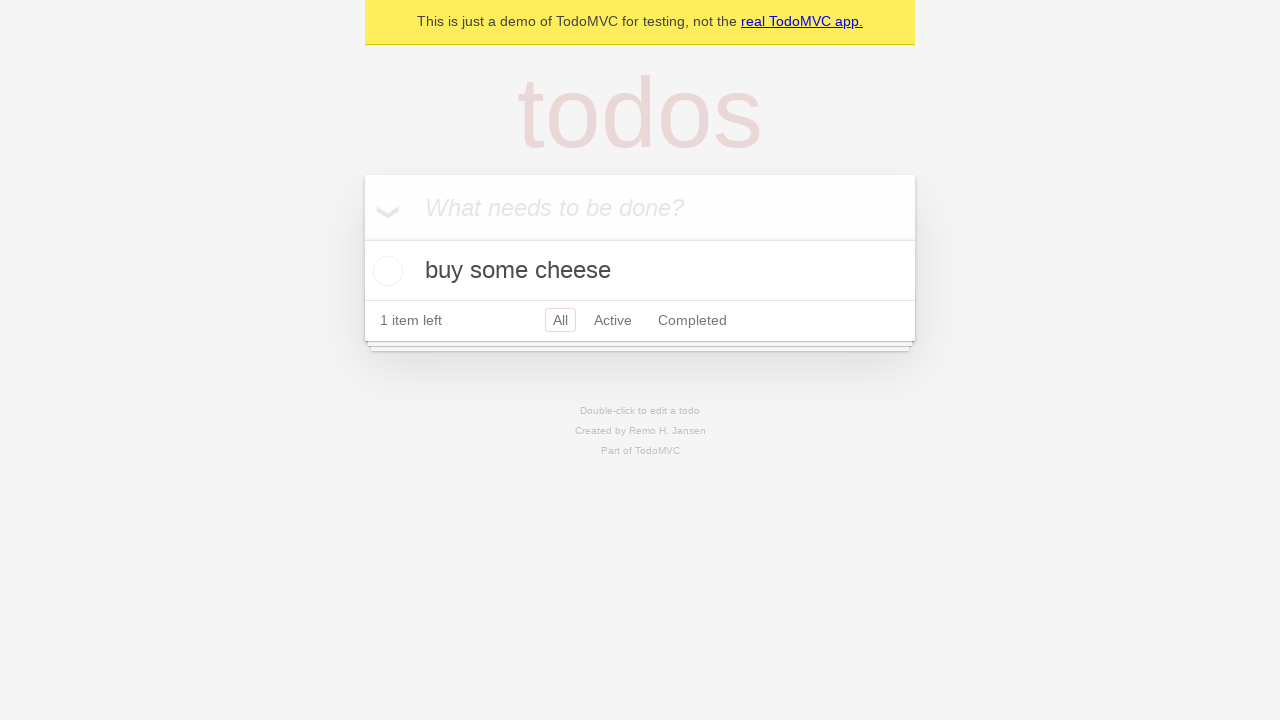

Verified that input field was cleared after adding todo
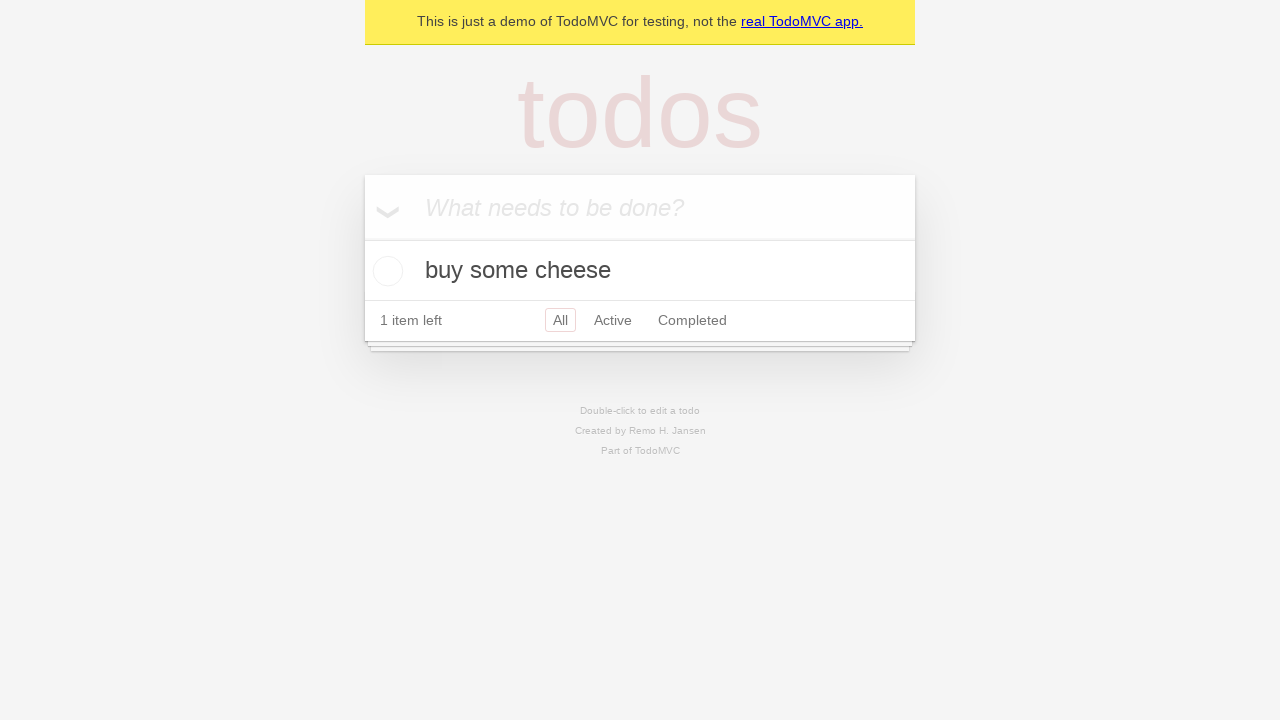

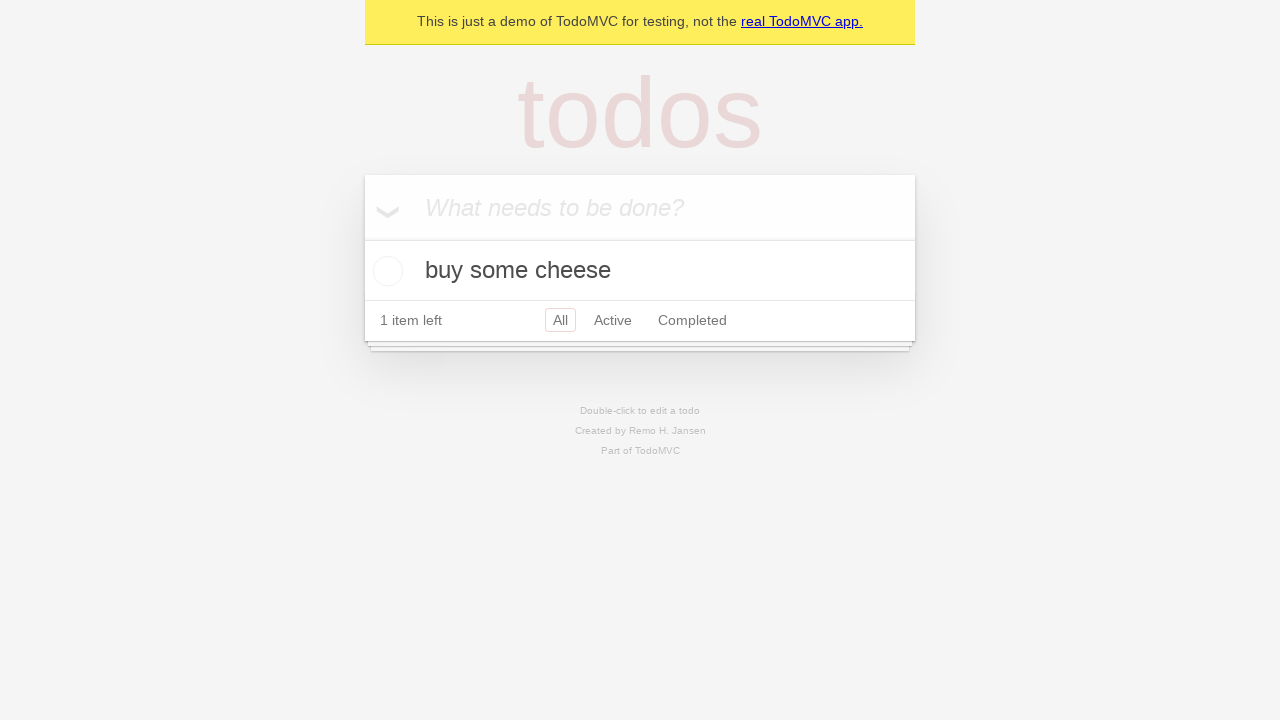